Verifies that the current address textarea is enabled on the practice form

Starting URL: https://demoqa.com/automation-practice-form

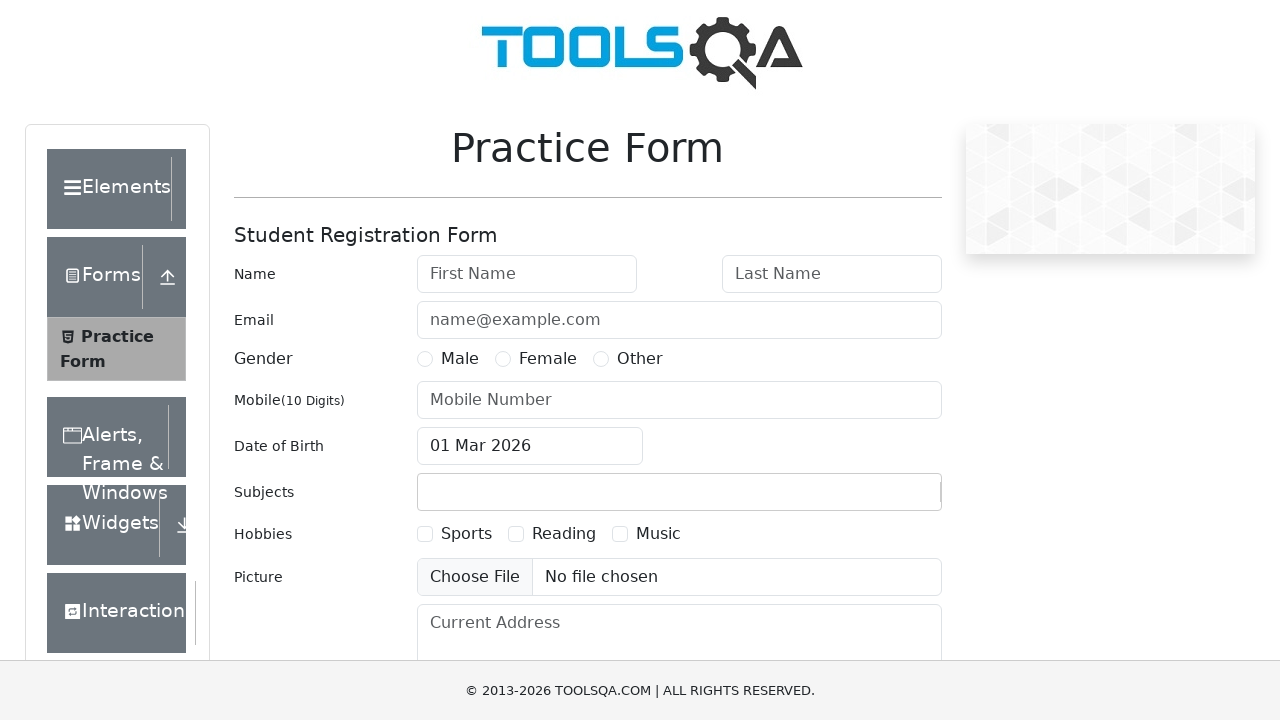

Located current address textarea element
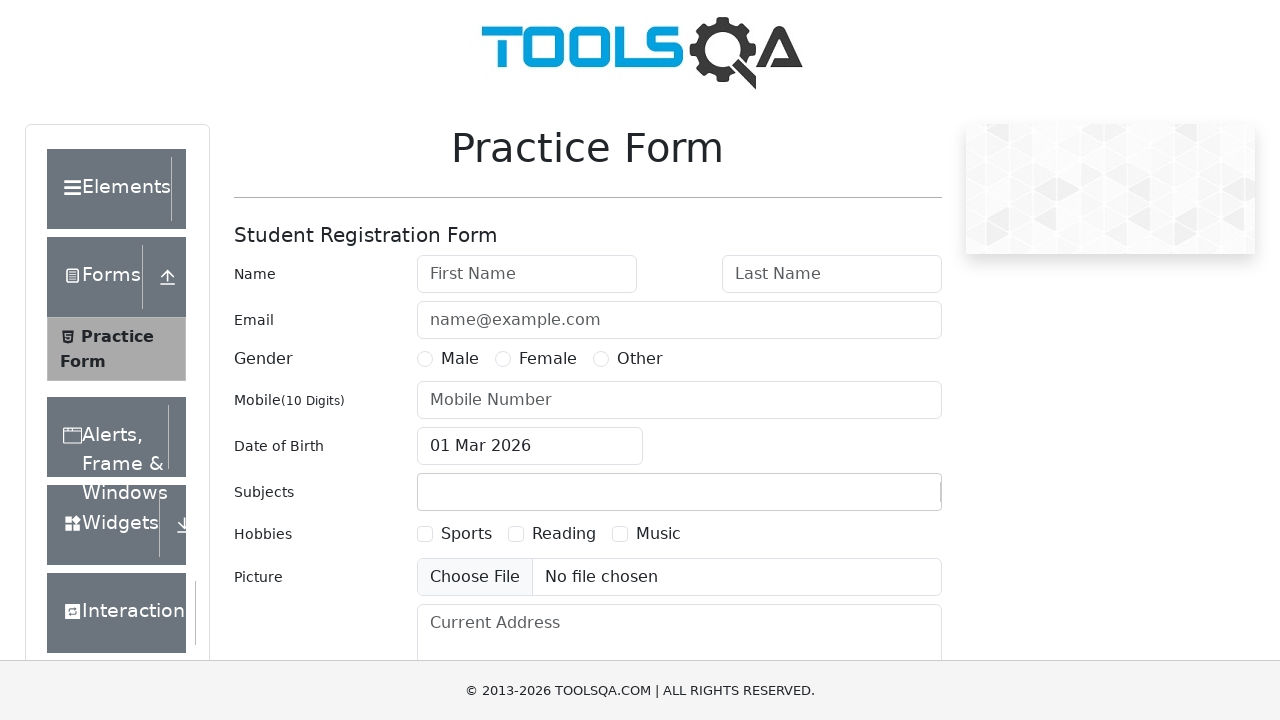

Verified that current address textarea is enabled
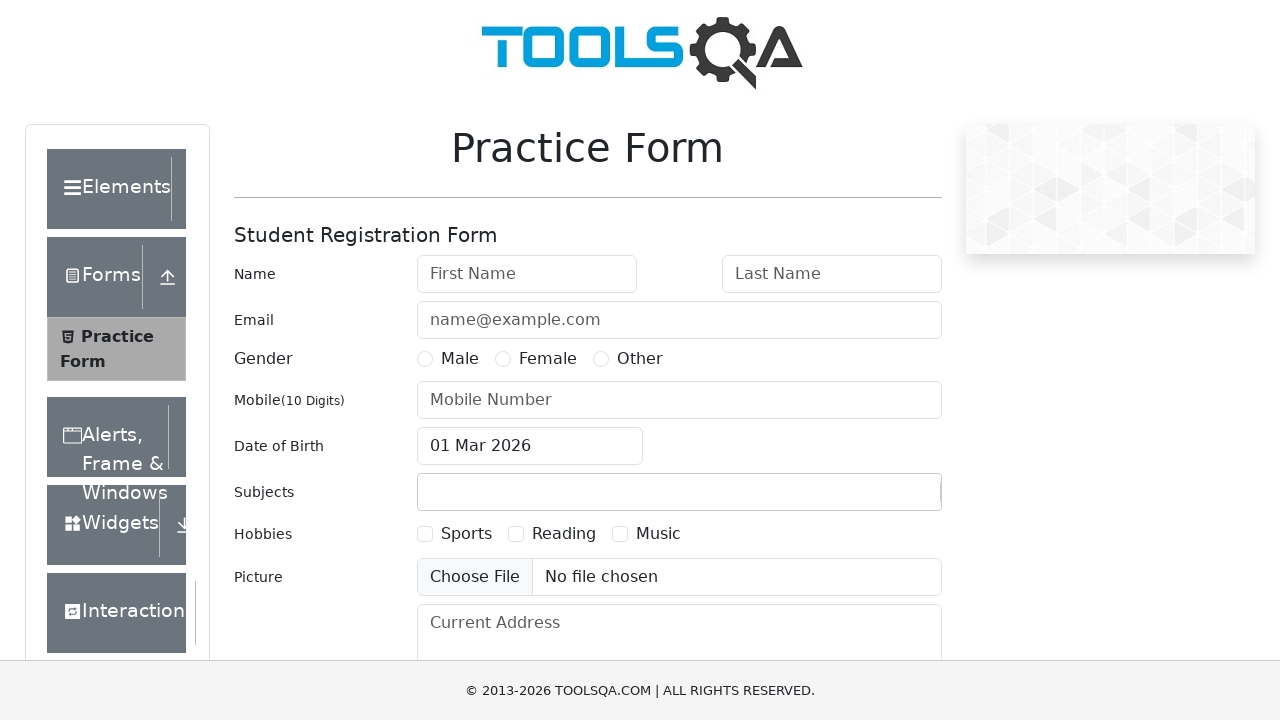

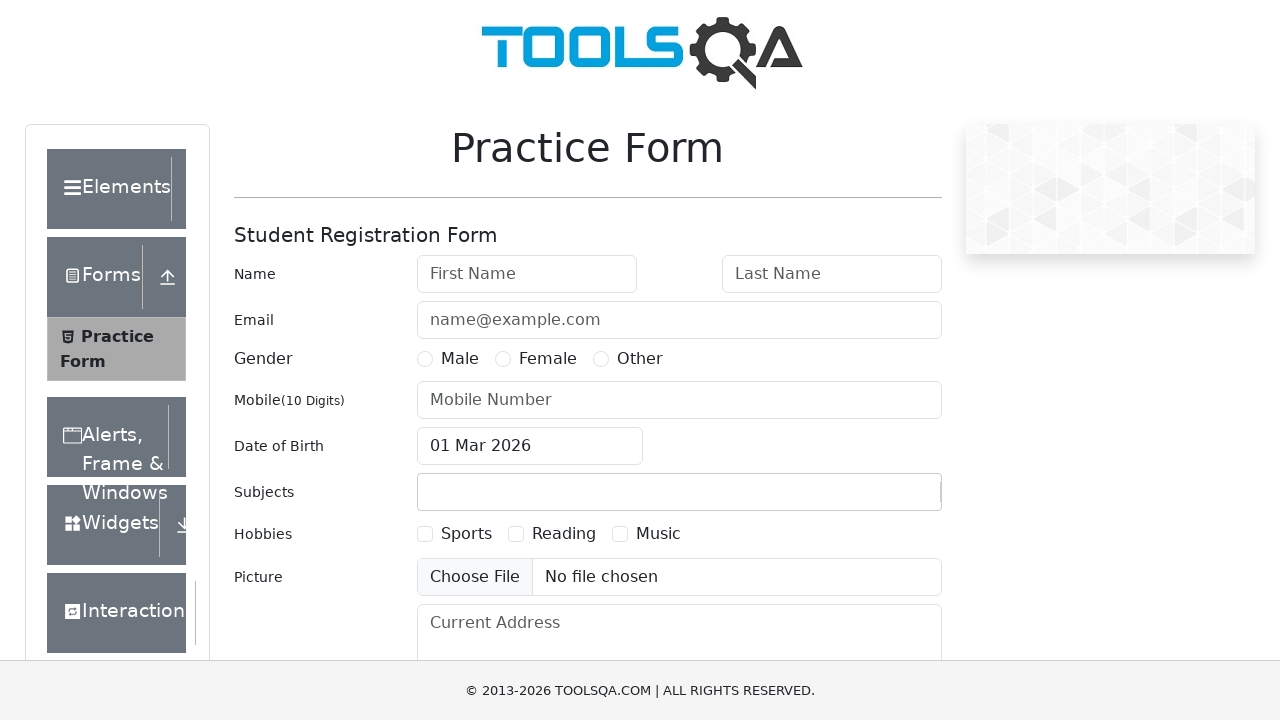